Tests date picker functionality by selecting a specific date and verifying the selection

Starting URL: https://rahulshettyacademy.com/seleniumPractise/#/offers

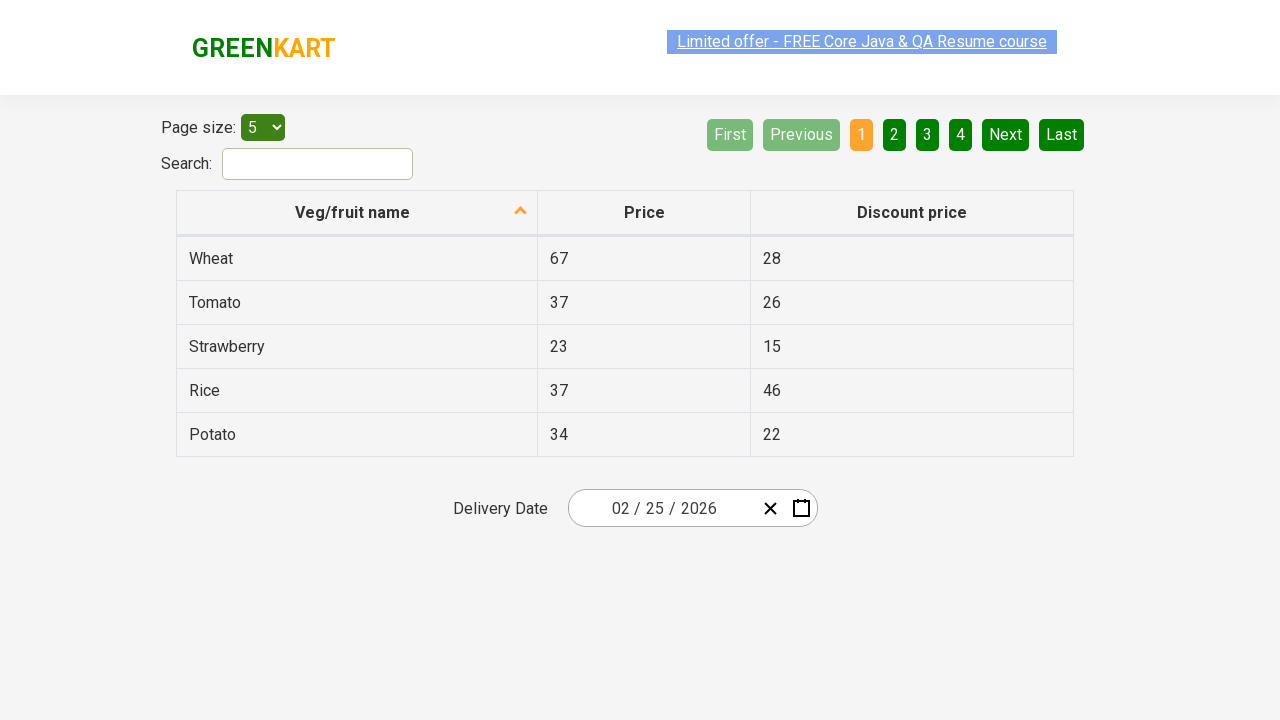

Waited 5 seconds for page to load
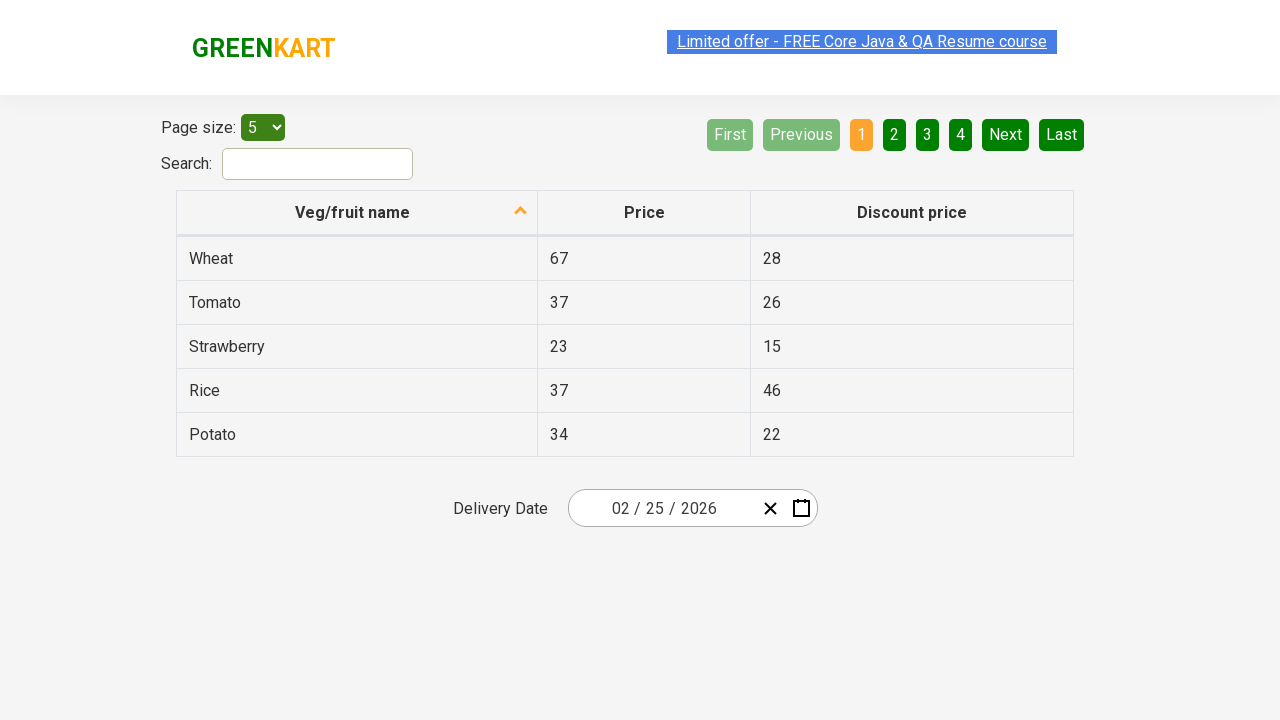

Clicked to open date picker at (662, 508) on .react-date-picker__inputGroup
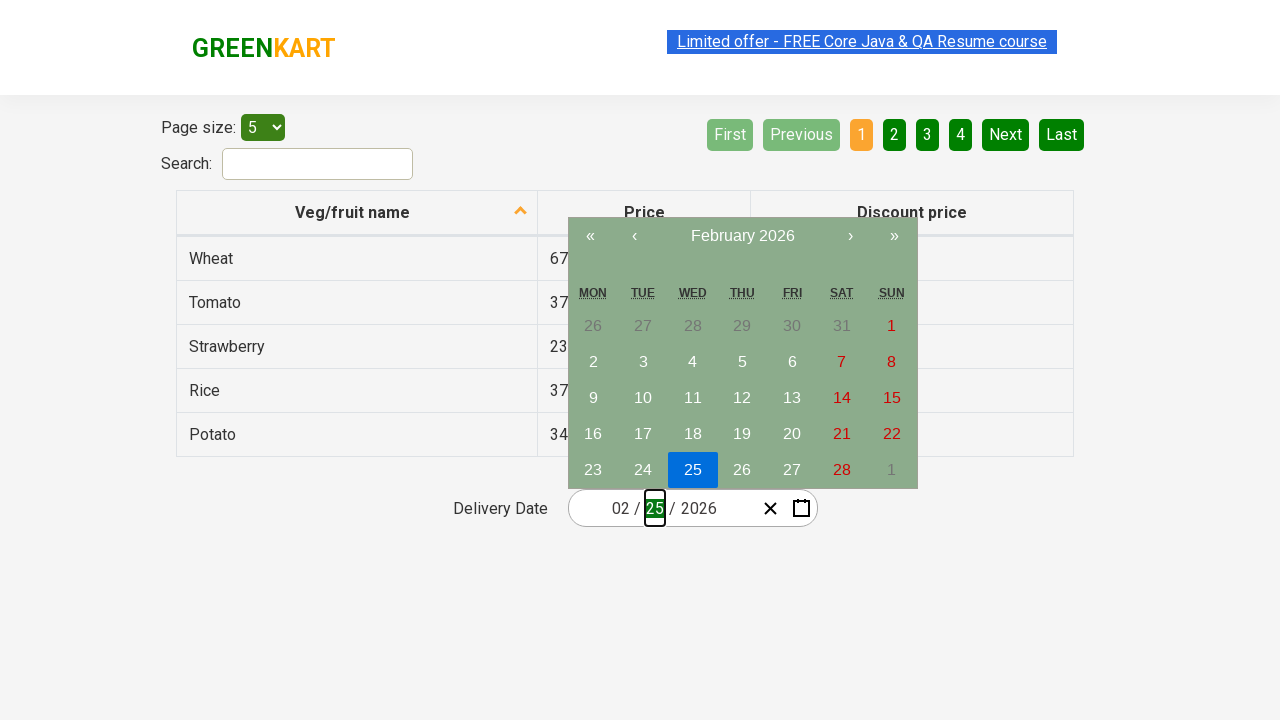

Clicked calendar navigation label to navigate up one level at (742, 236) on .react-calendar__navigation__label
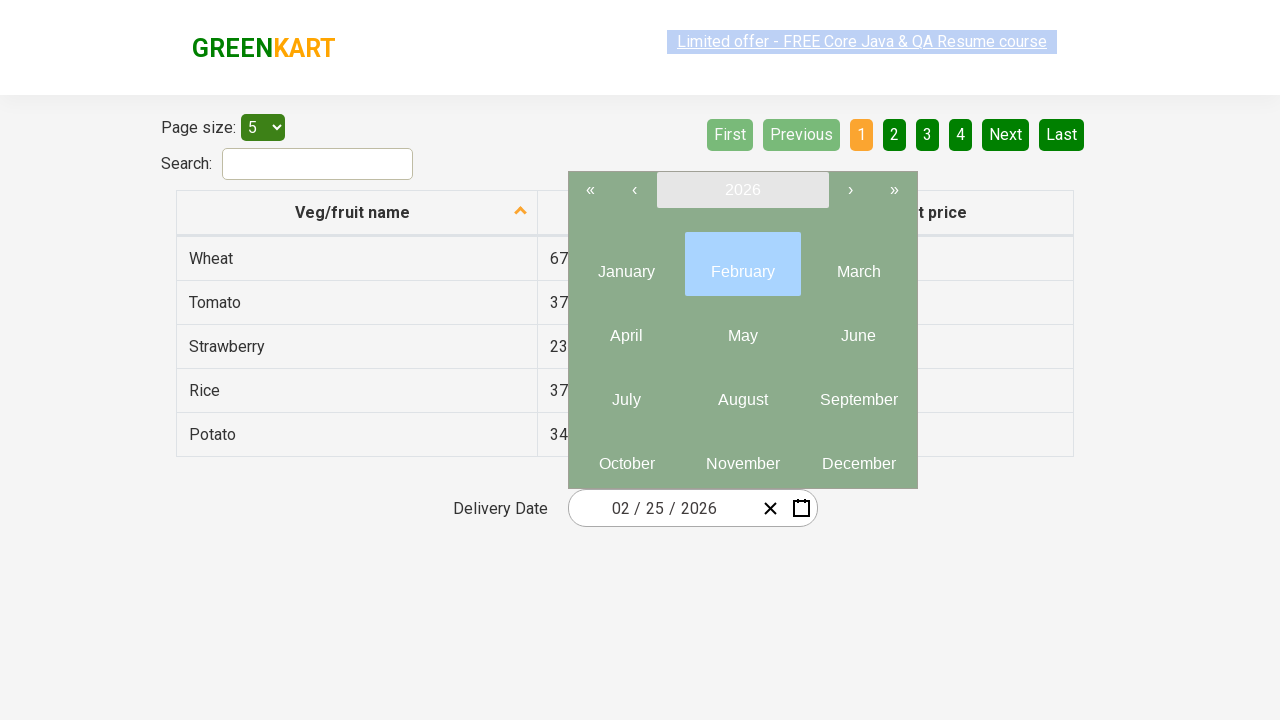

Clicked calendar navigation label again to reach year view at (742, 190) on .react-calendar__navigation__label
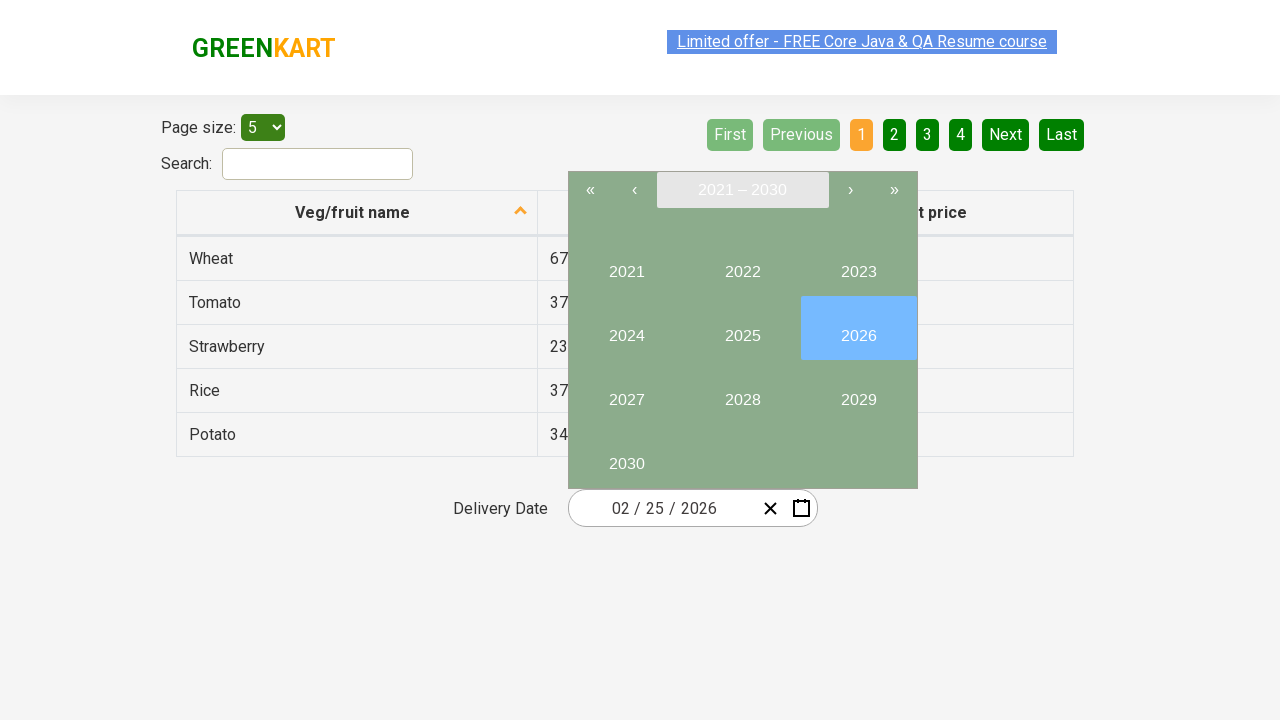

Selected year 2027 at (626, 392) on button:has-text("2027")
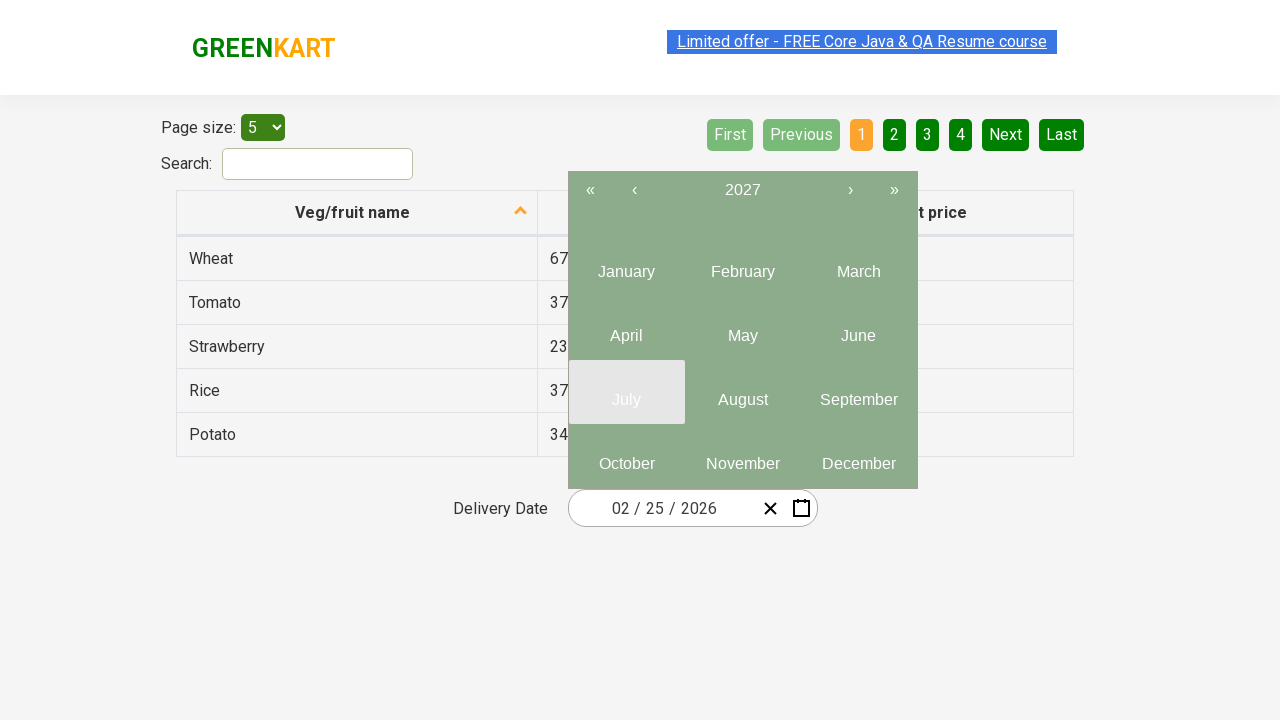

Selected month 6 (June) at (858, 328) on .react-calendar__year-view__months__month >> nth=5
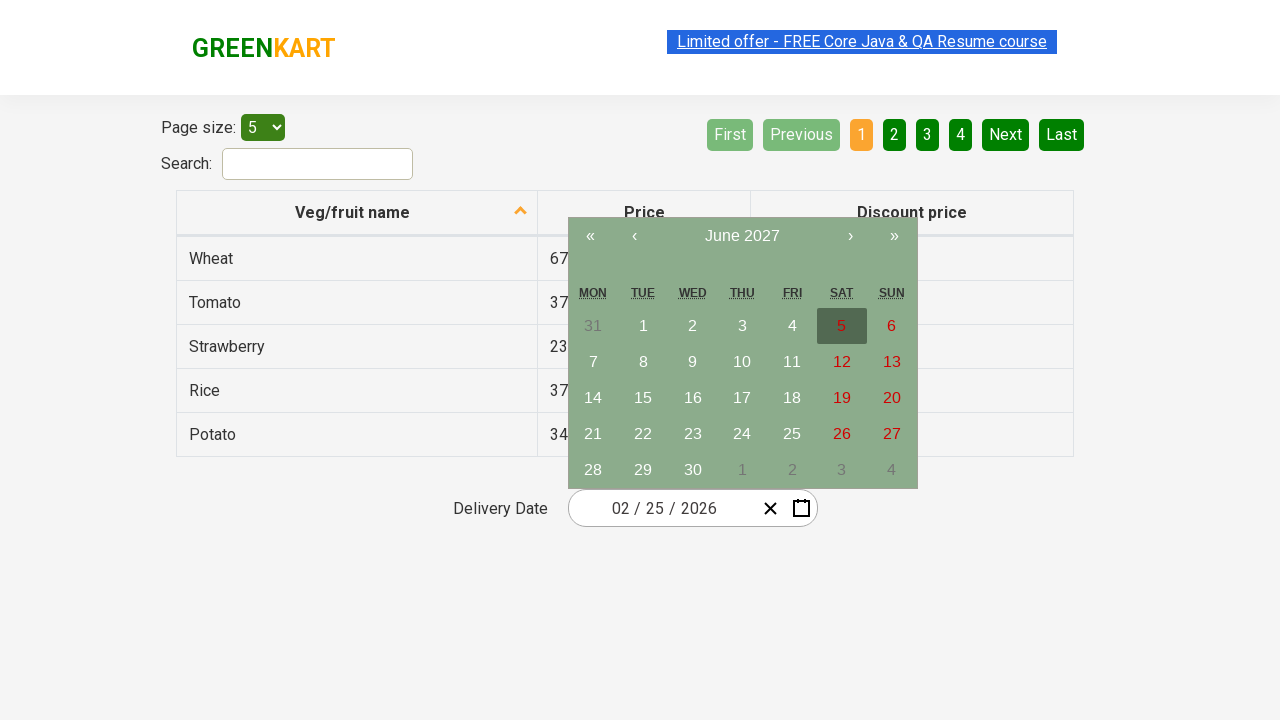

Selected date 15 at (643, 398) on abbr:has-text("15")
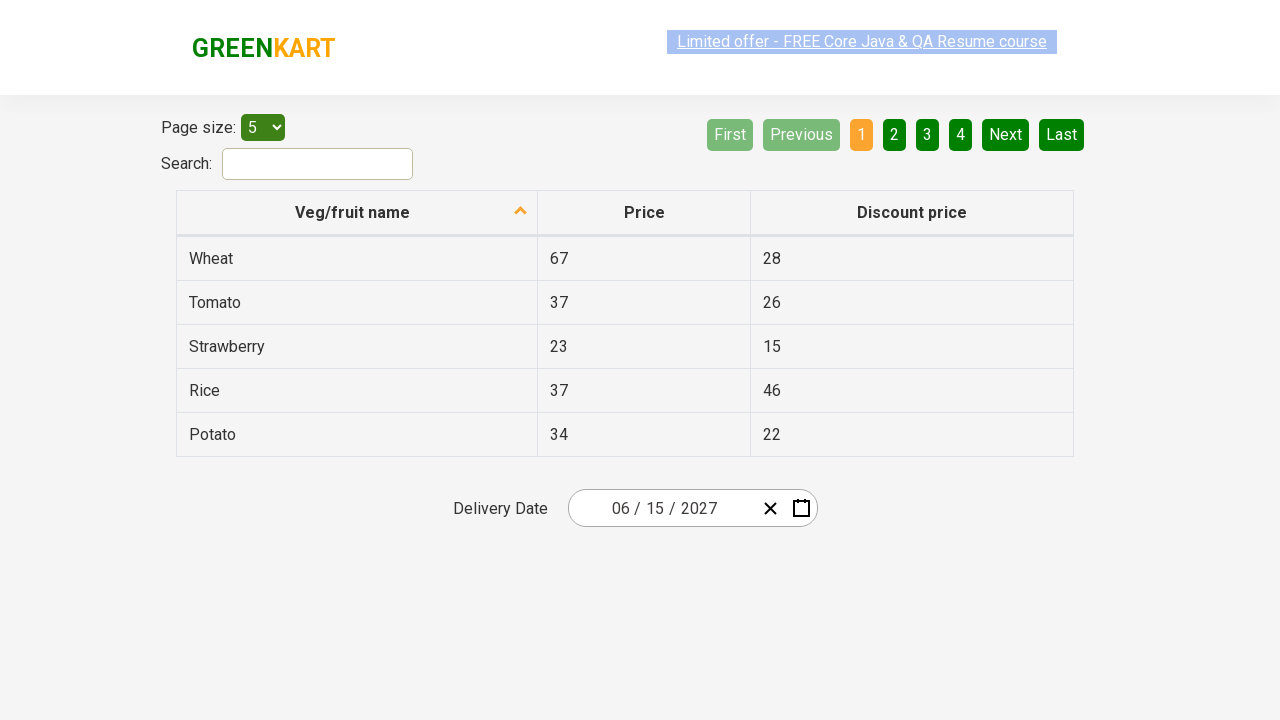

Verified selected date: 6/15/2027
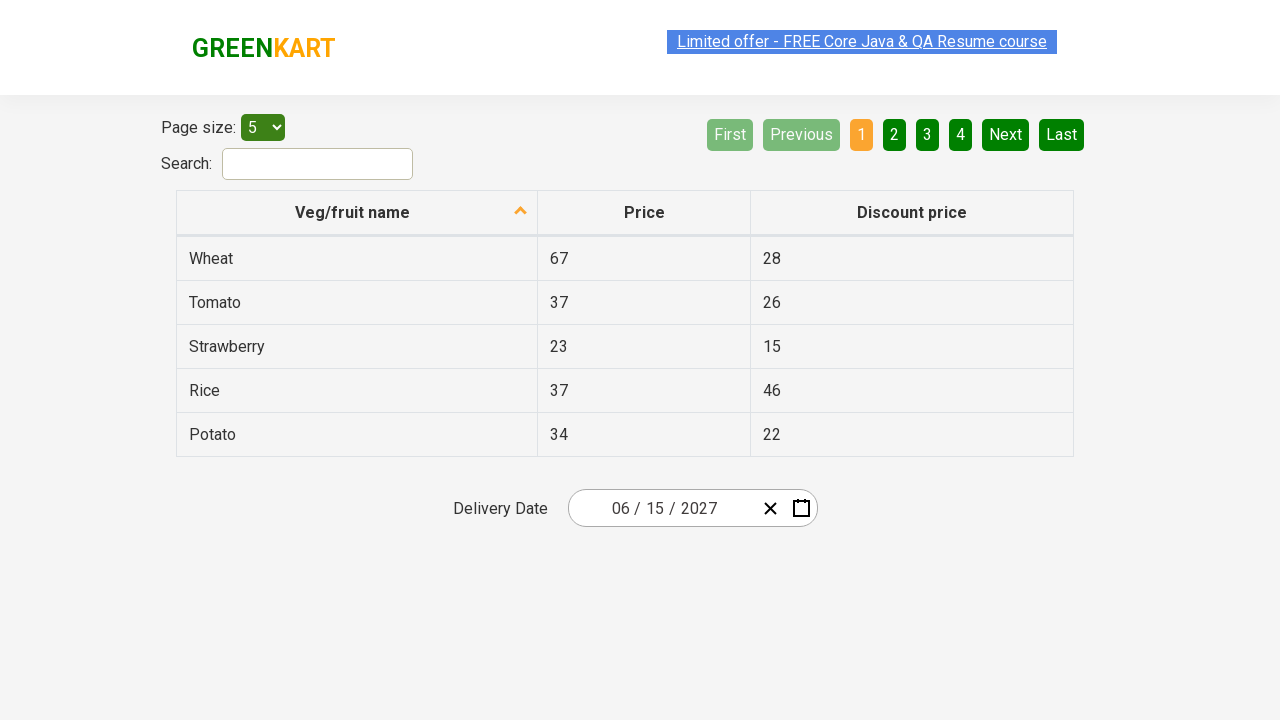

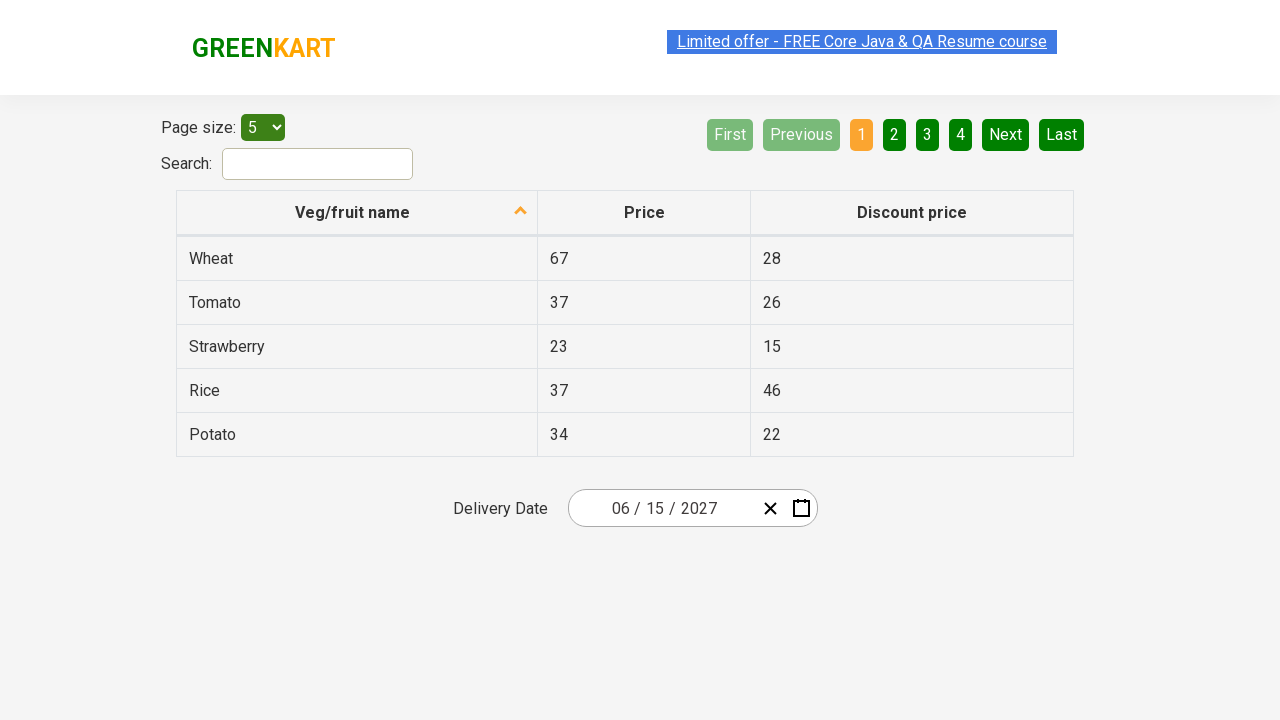